Navigates to an event page and verifies that event slot information and date labels are displayed on the page.

Starting URL: https://biaarma.com/event/OpBattleDonRiver2

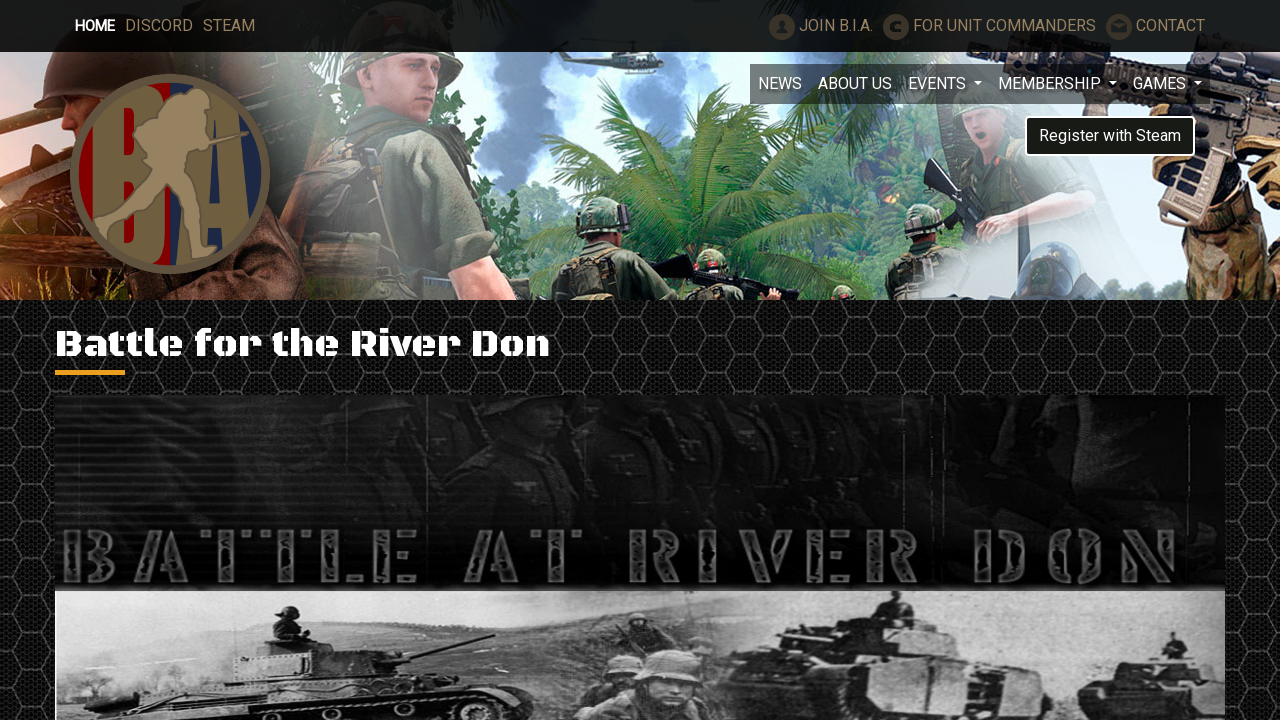

Navigated to event page at https://biaarma.com/event/OpBattleDonRiver2
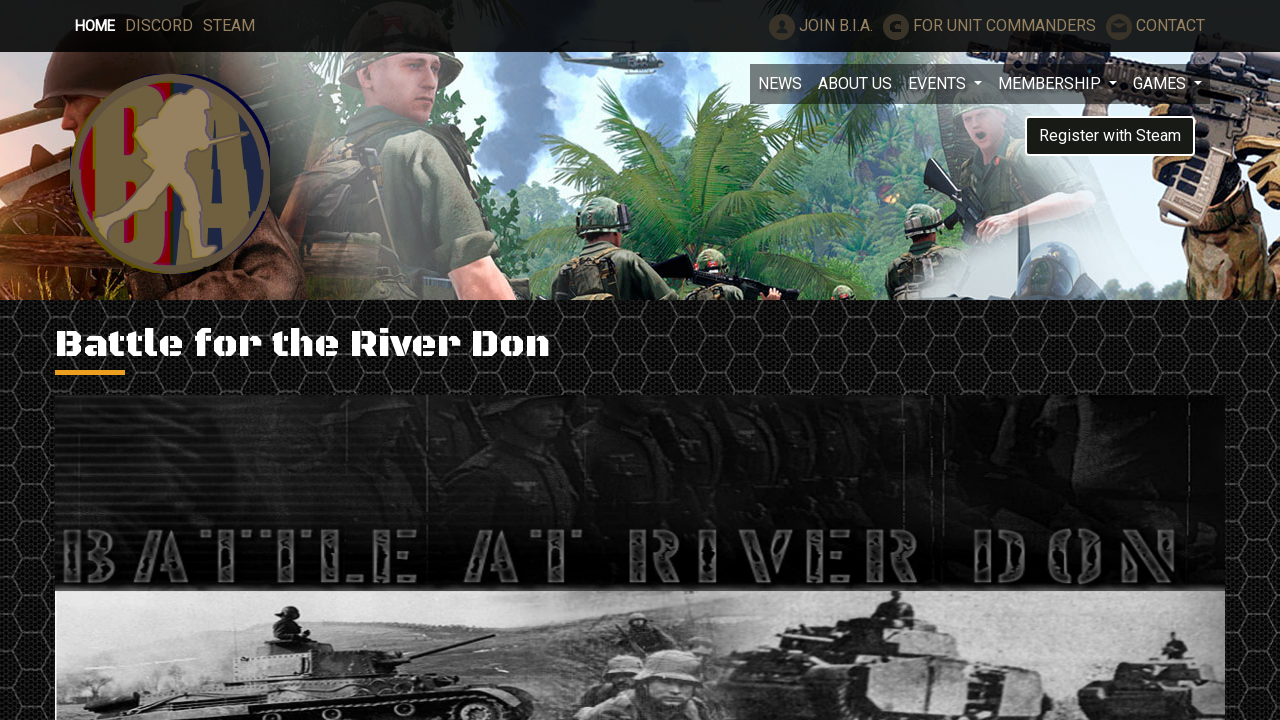

Event slots loaded and selector .pn-event-slot is visible
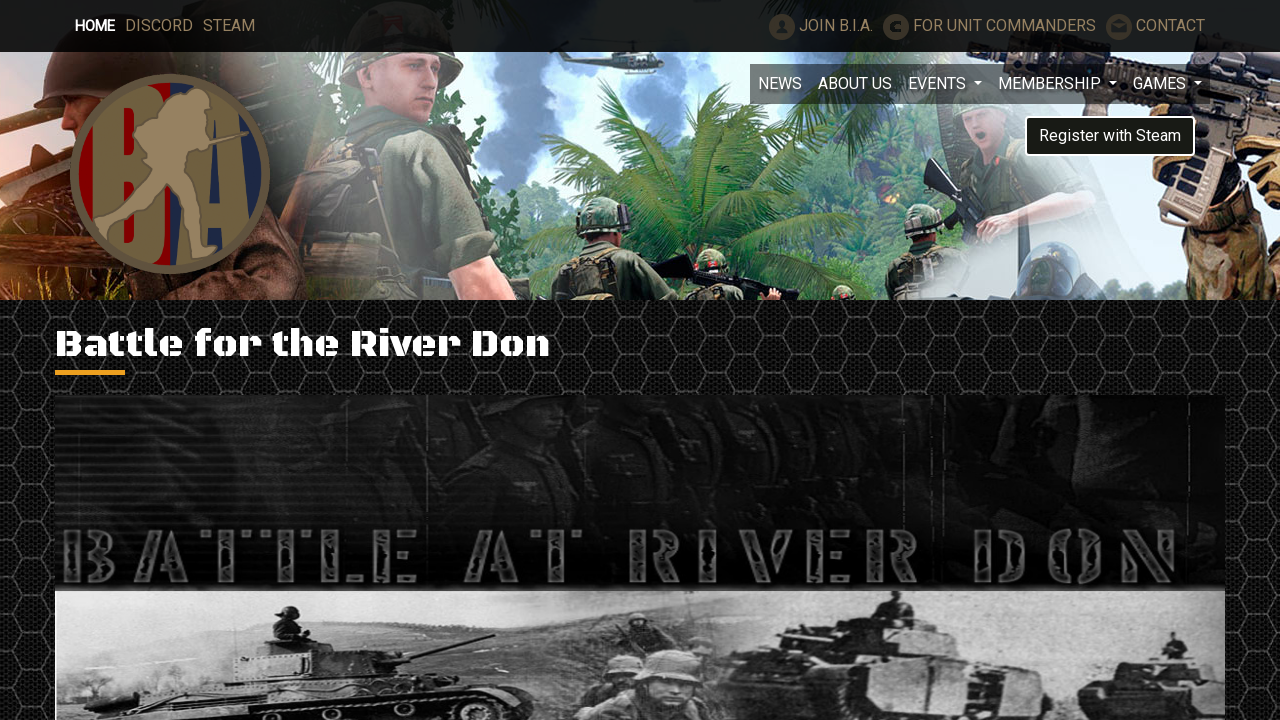

Event date label loaded and selector .event-label is visible
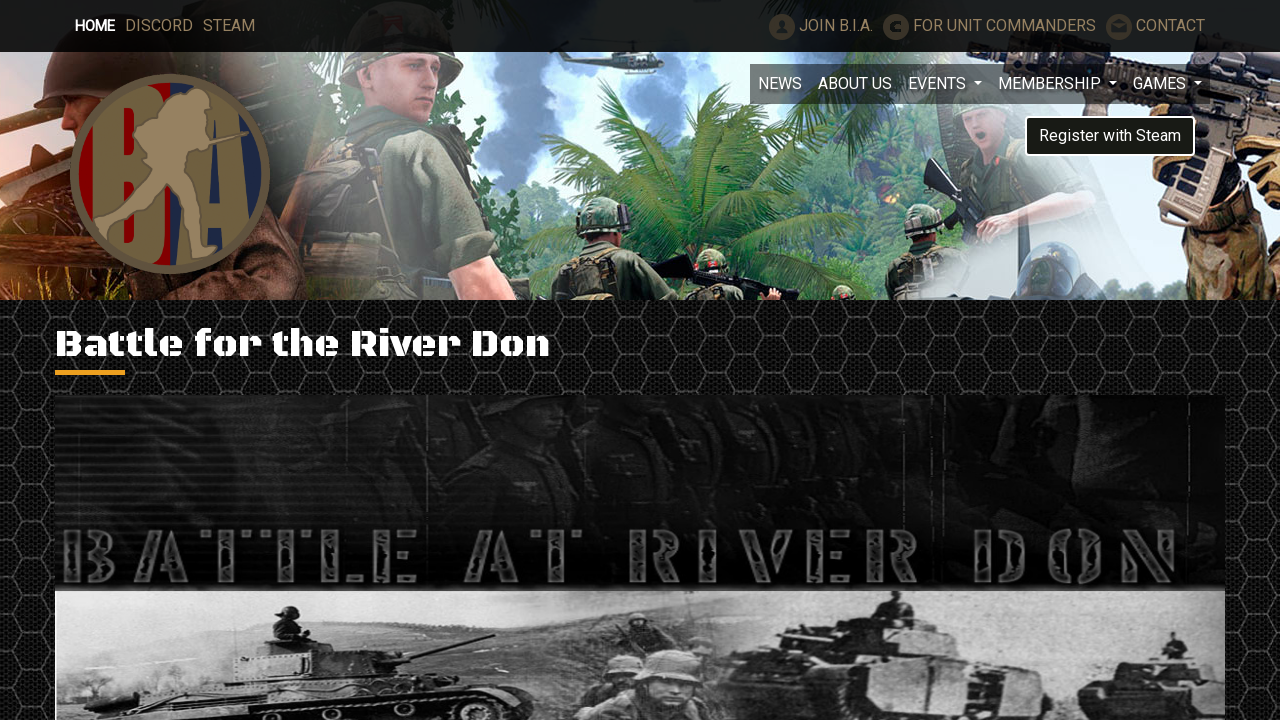

Located all event slot elements
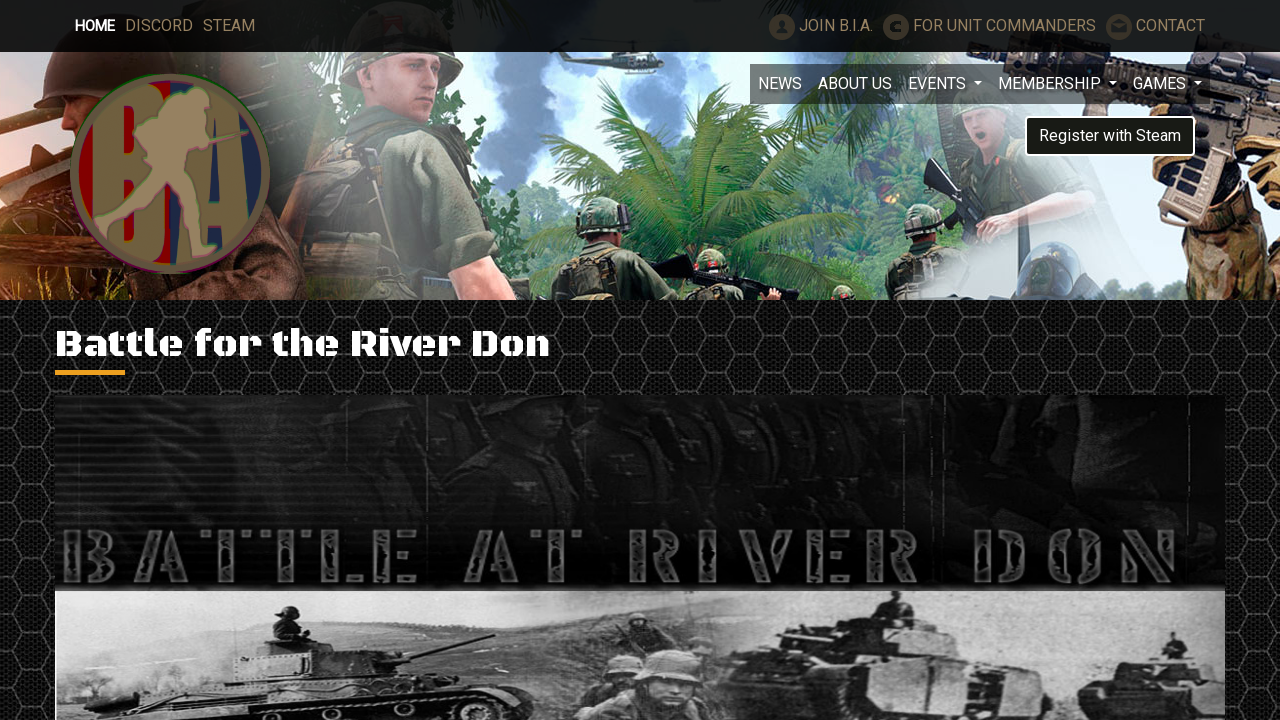

Verified that at least one event slot is displayed (count > 0)
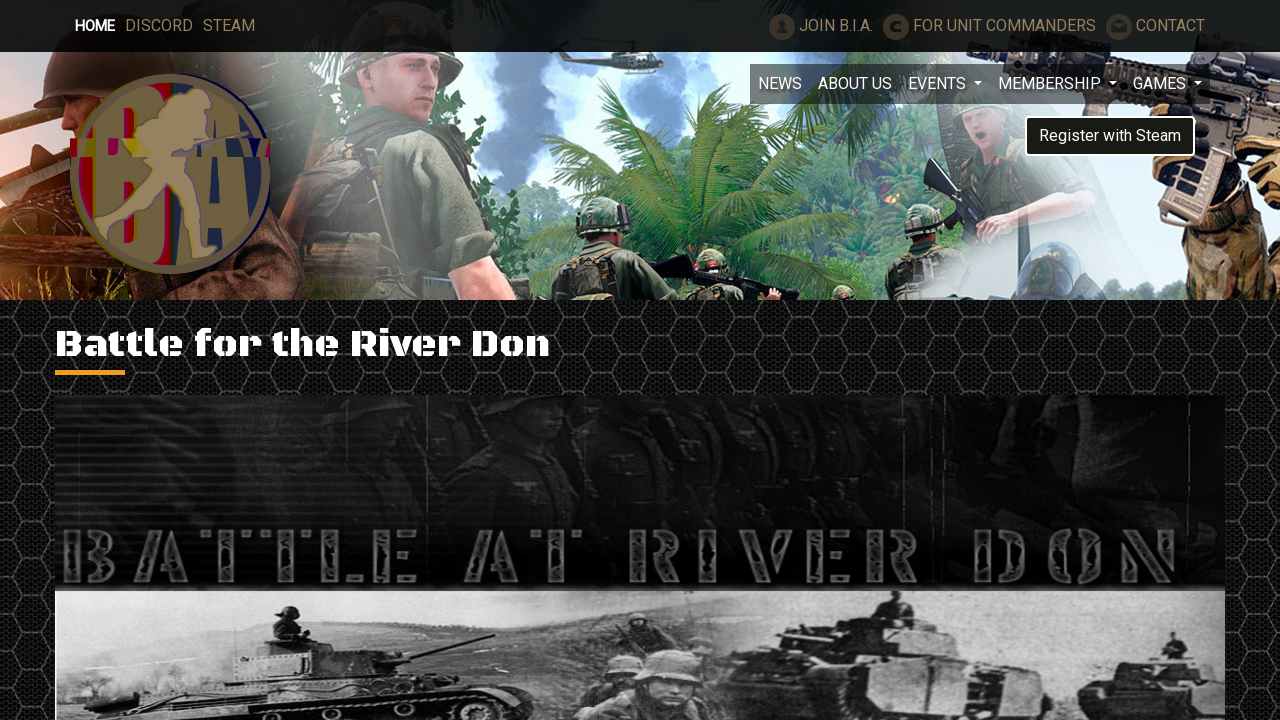

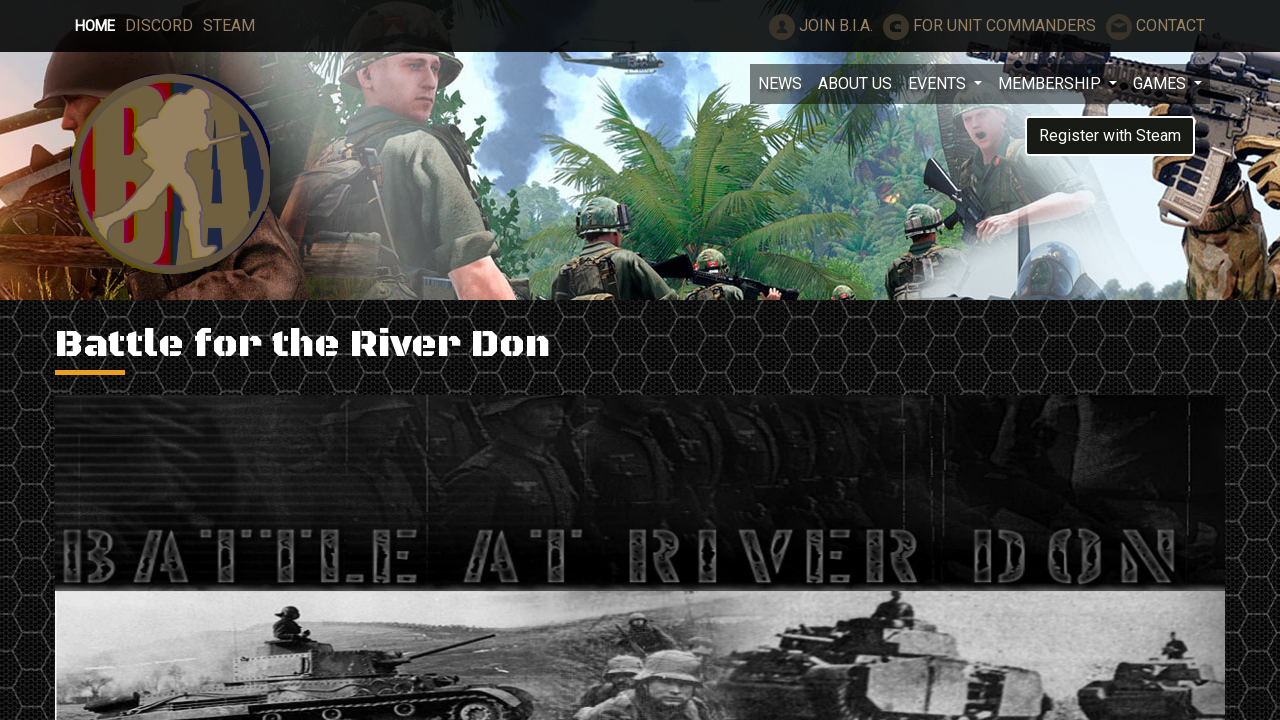